Tests opening a new window, closing it, and switching back to the original window

Starting URL: https://webdriver.io

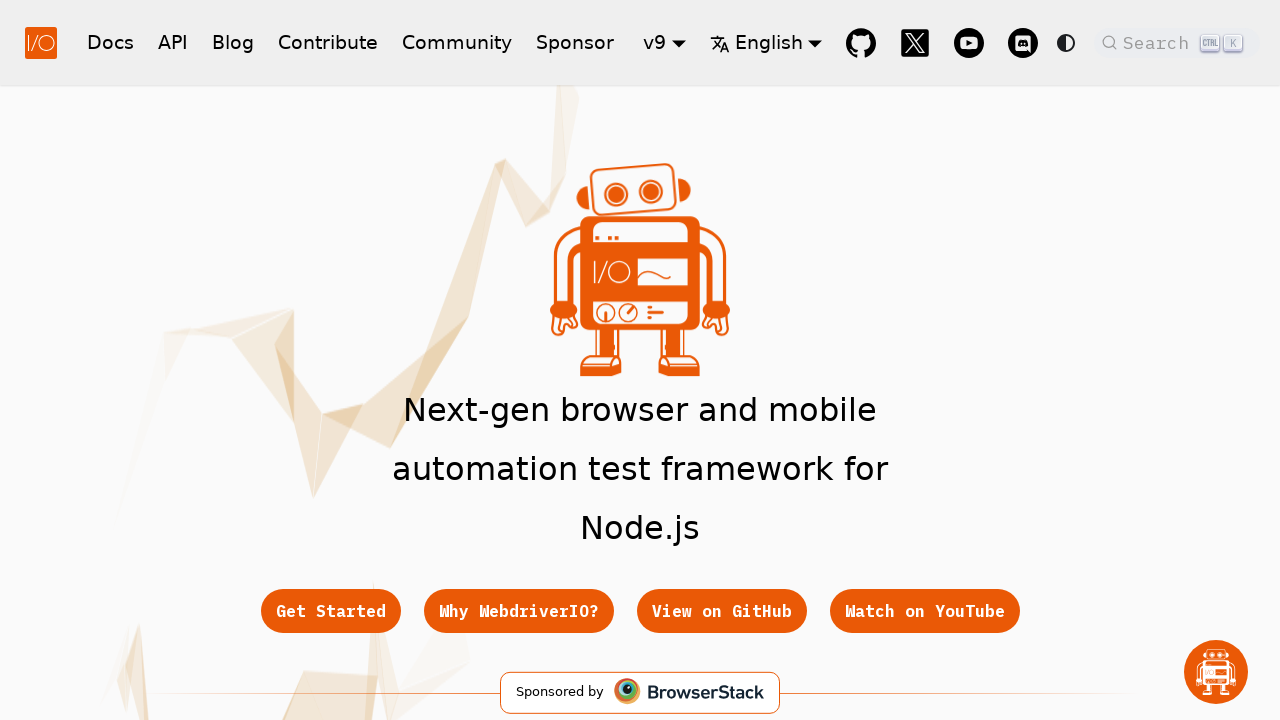

Opened a new page/tab
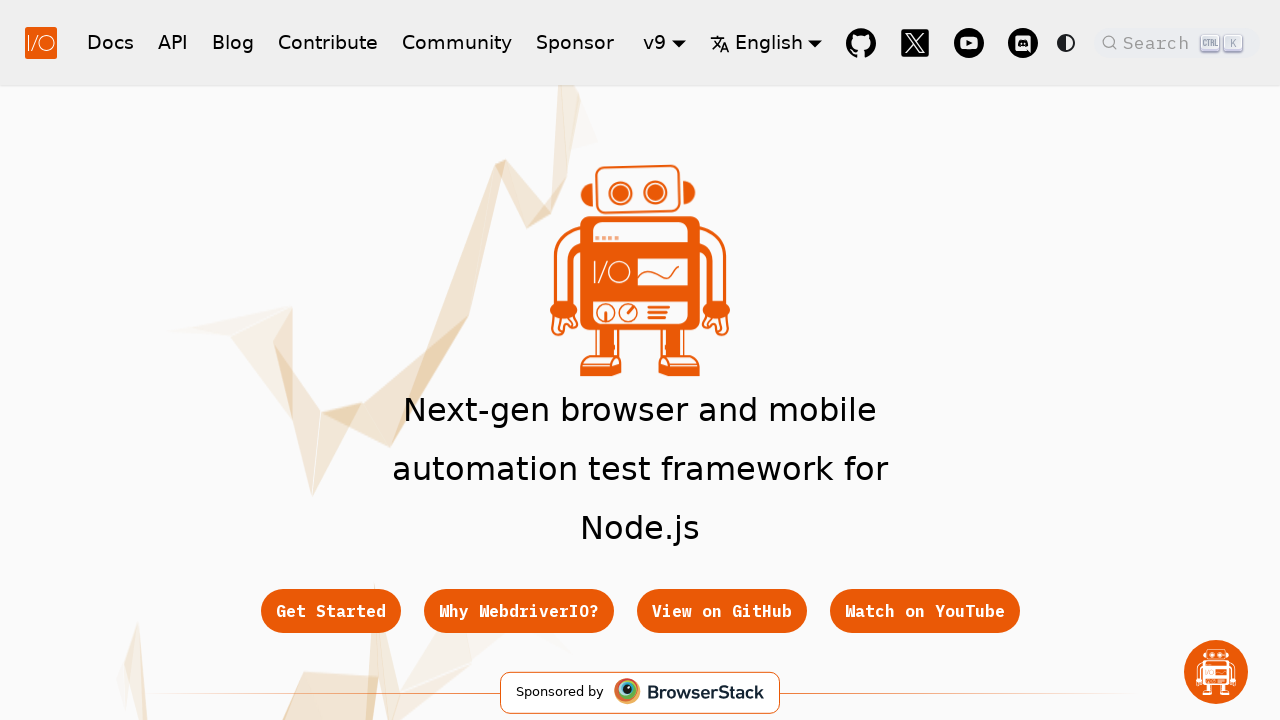

Navigated new page to http://json.org
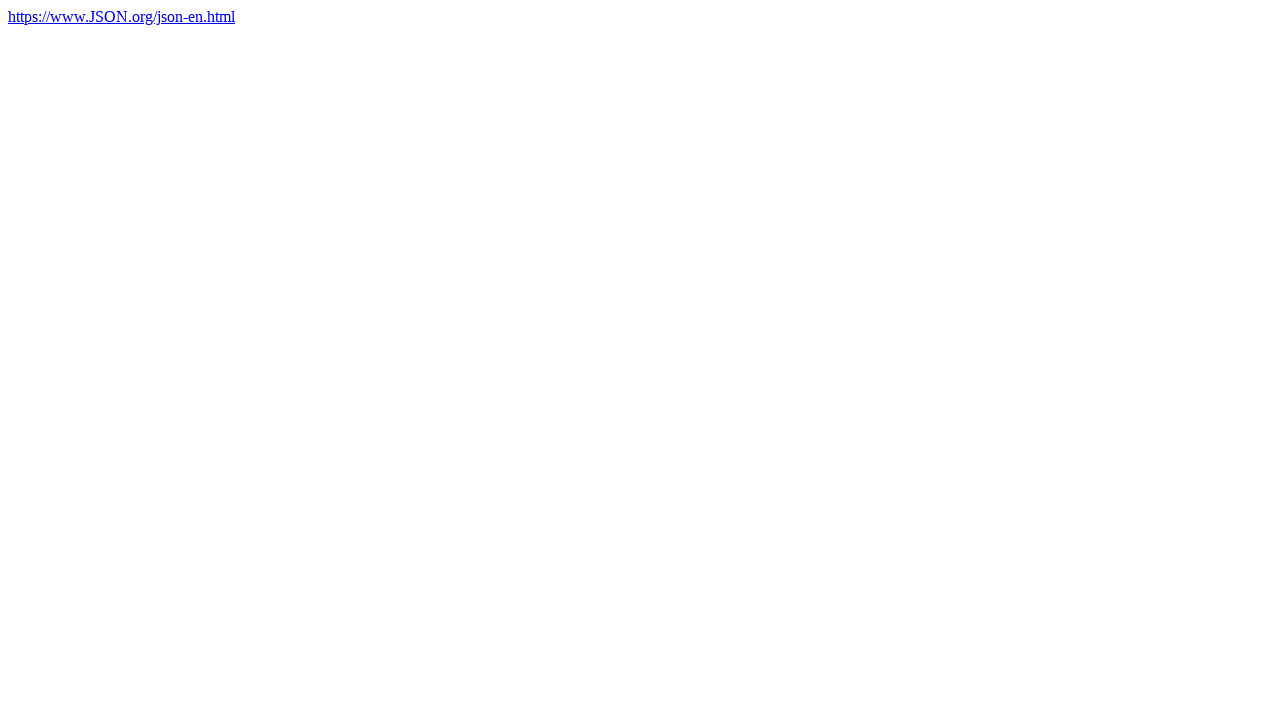

Body element loaded on new page
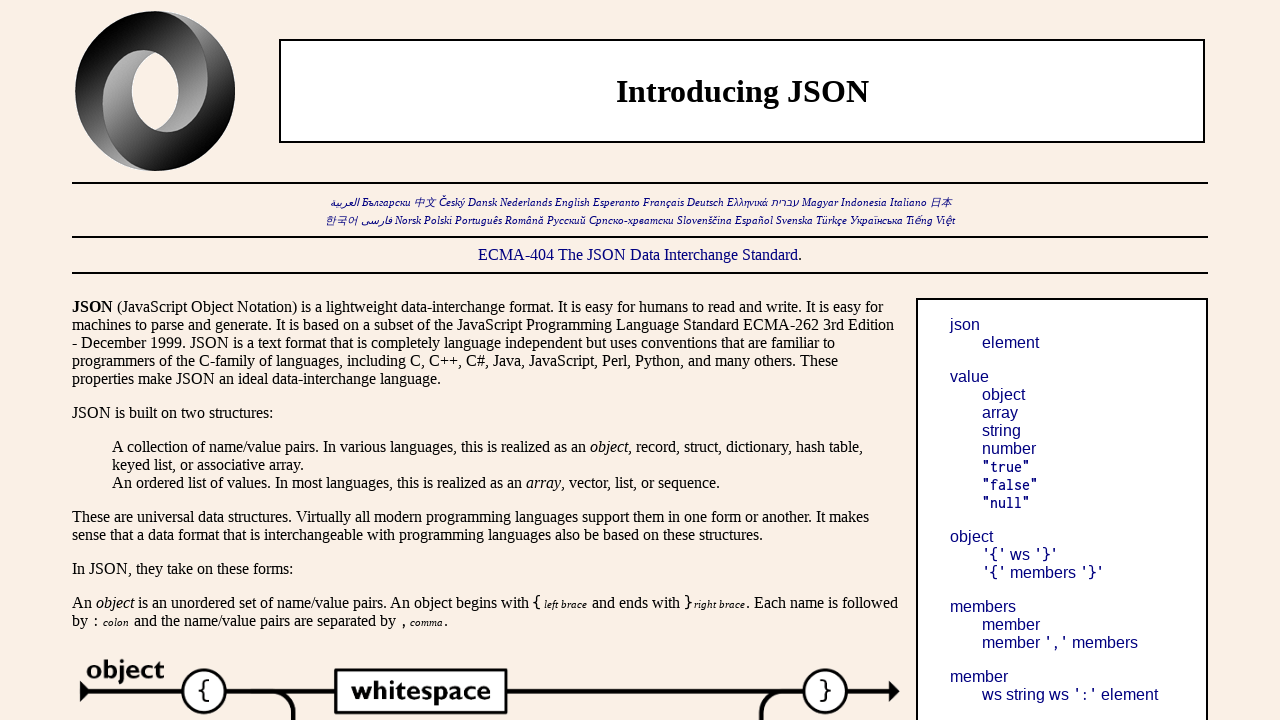

Verified 2 pages are open
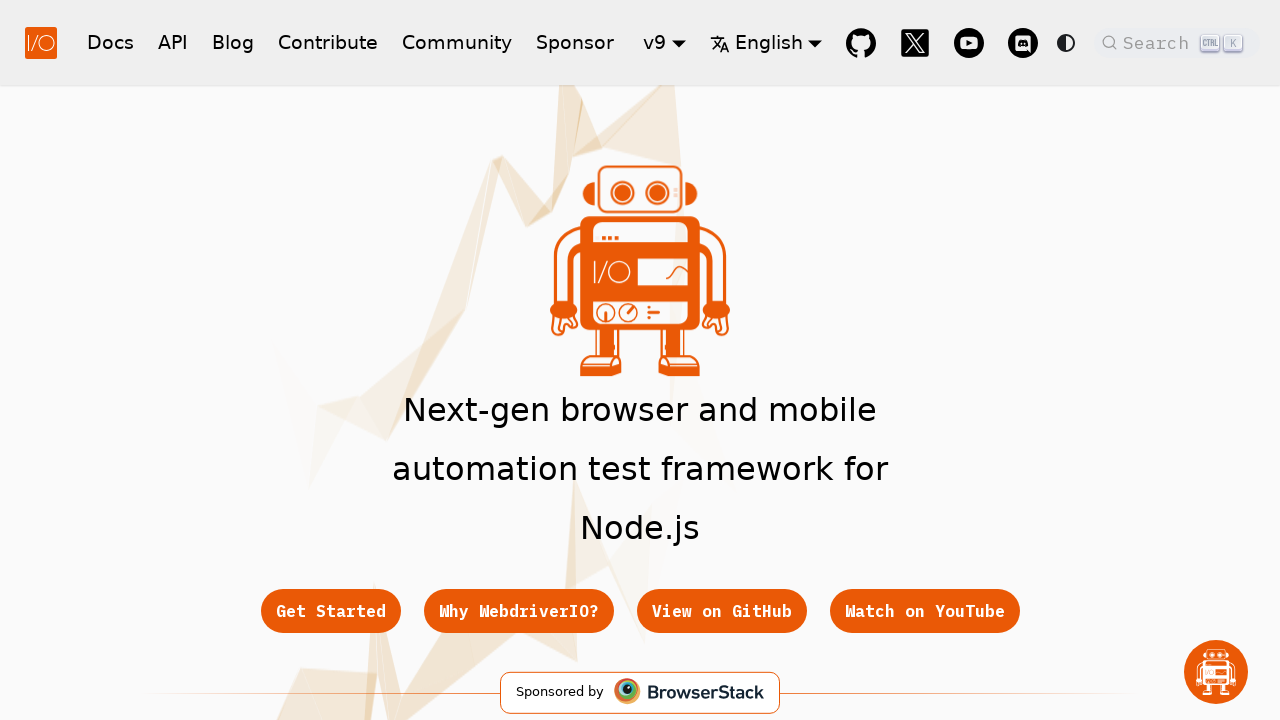

Closed the new page
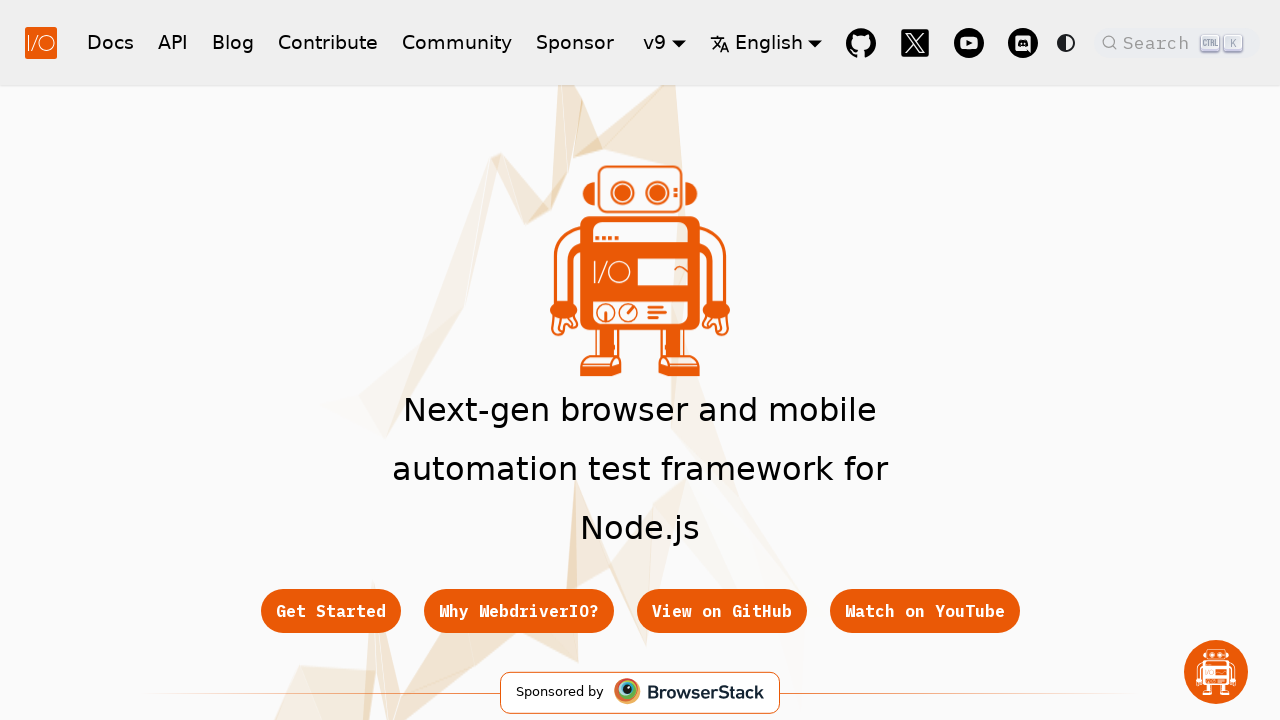

Verified 1 page remains open
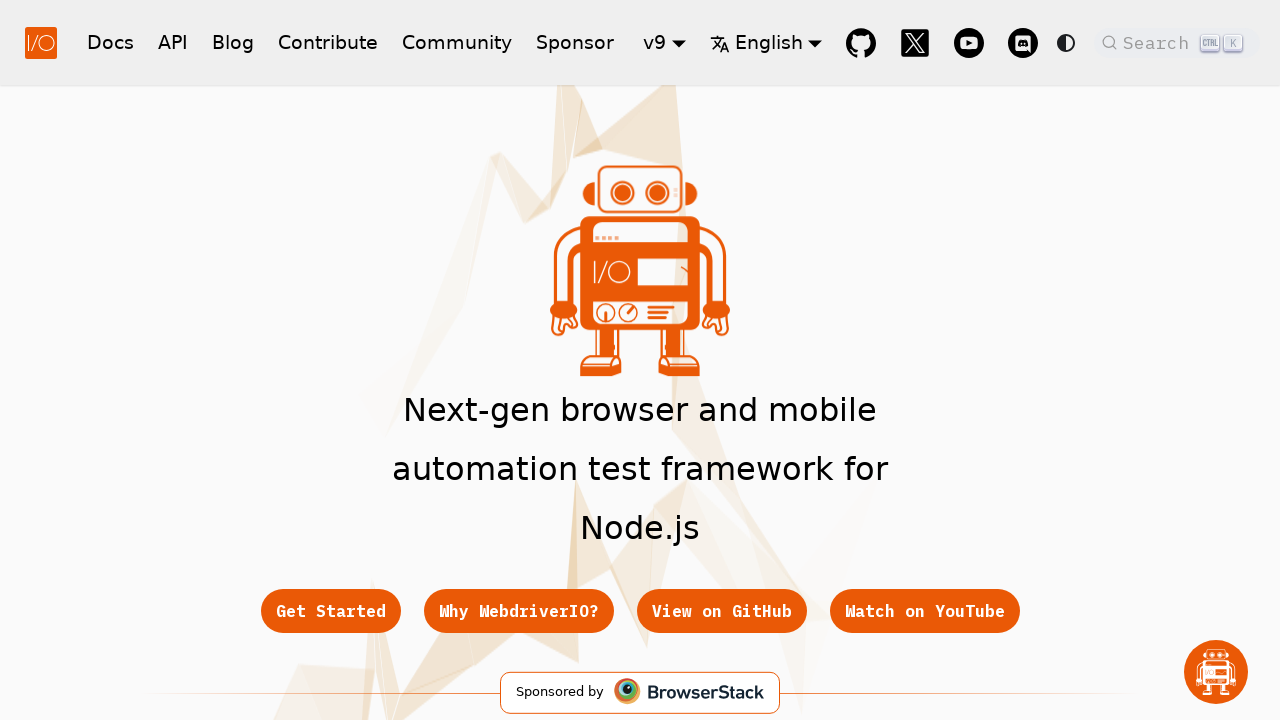

Verified original page title contains 'WebdriverIO'
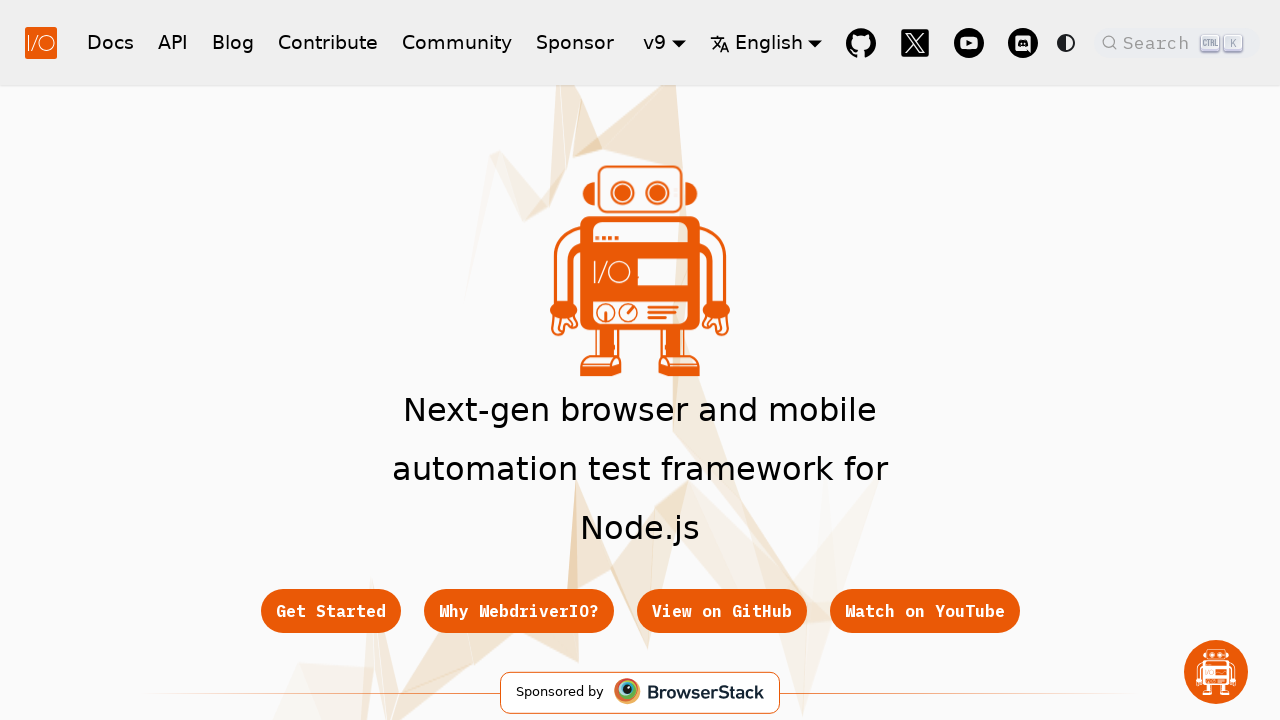

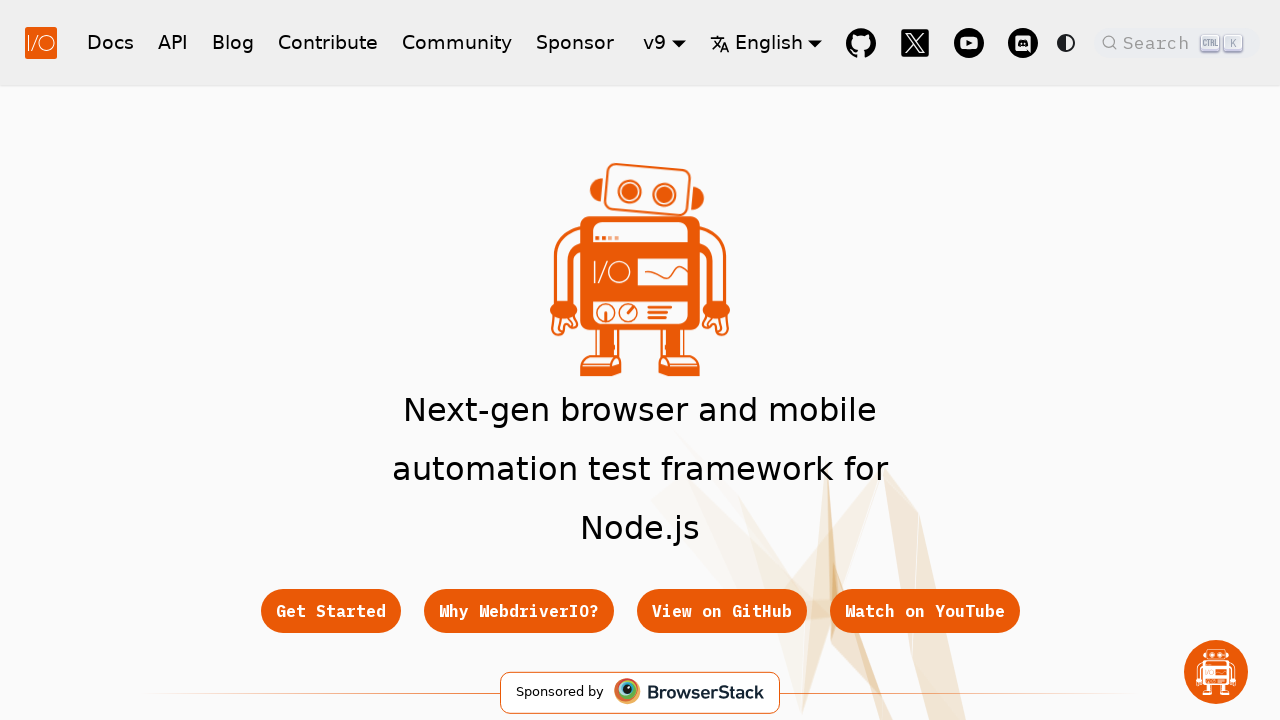